Demonstrates scrolling functionality on a GeeksforGeeks SQL interview questions page by scrolling down the page by pixels.

Starting URL: https://www.geeksforgeeks.org/sql-interview-questions/?ref=leftbar-rightbar

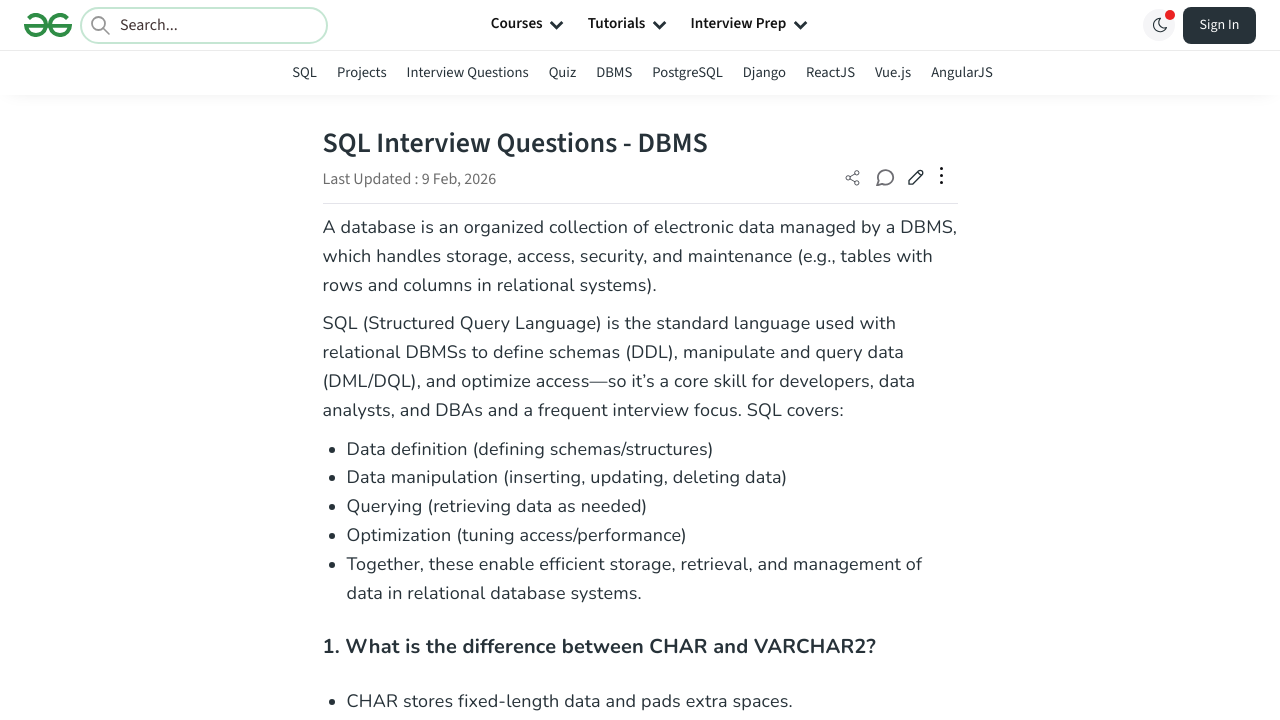

Waited for page to load (domcontentloaded state)
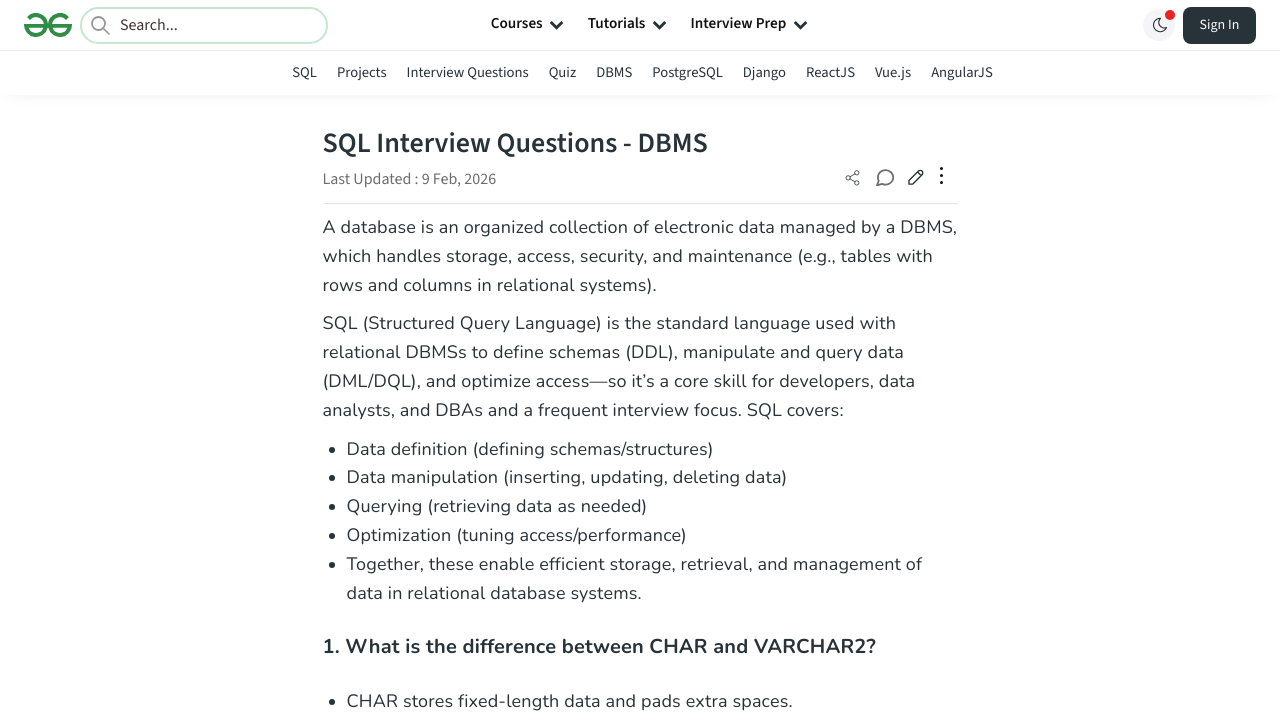

Scrolled down the page by 1000 pixels
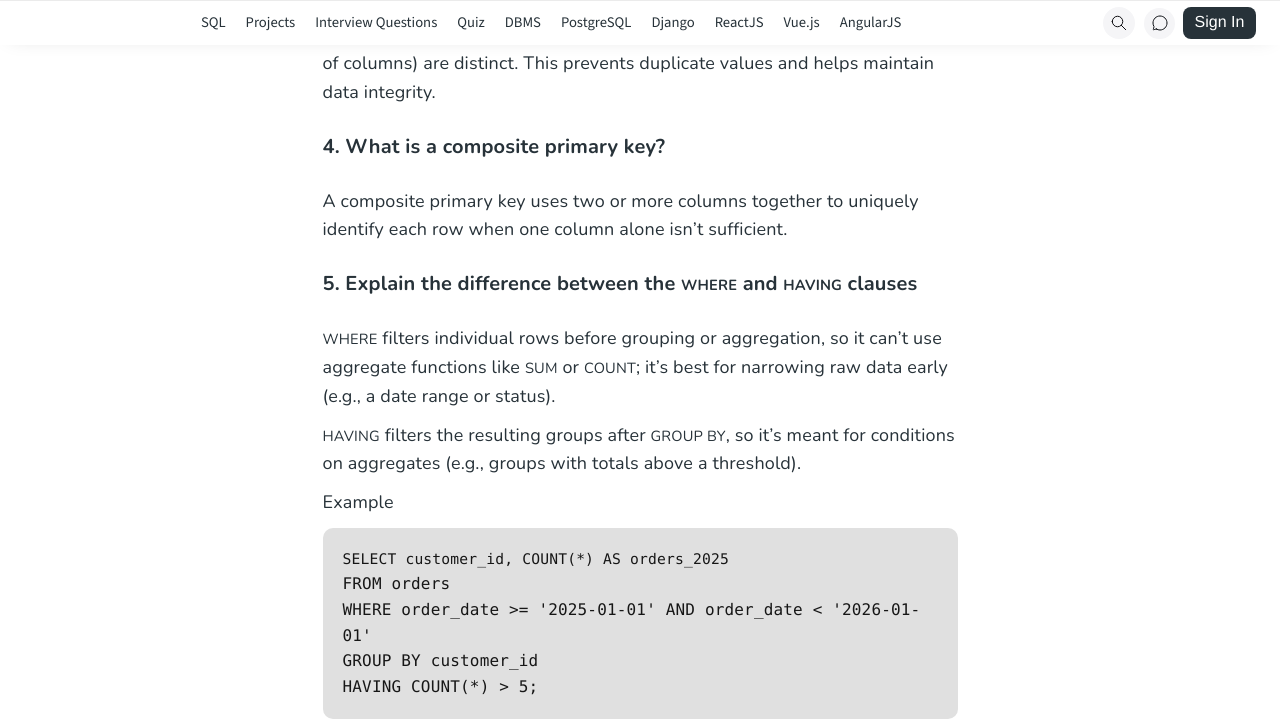

Waited 1 second to observe the scroll
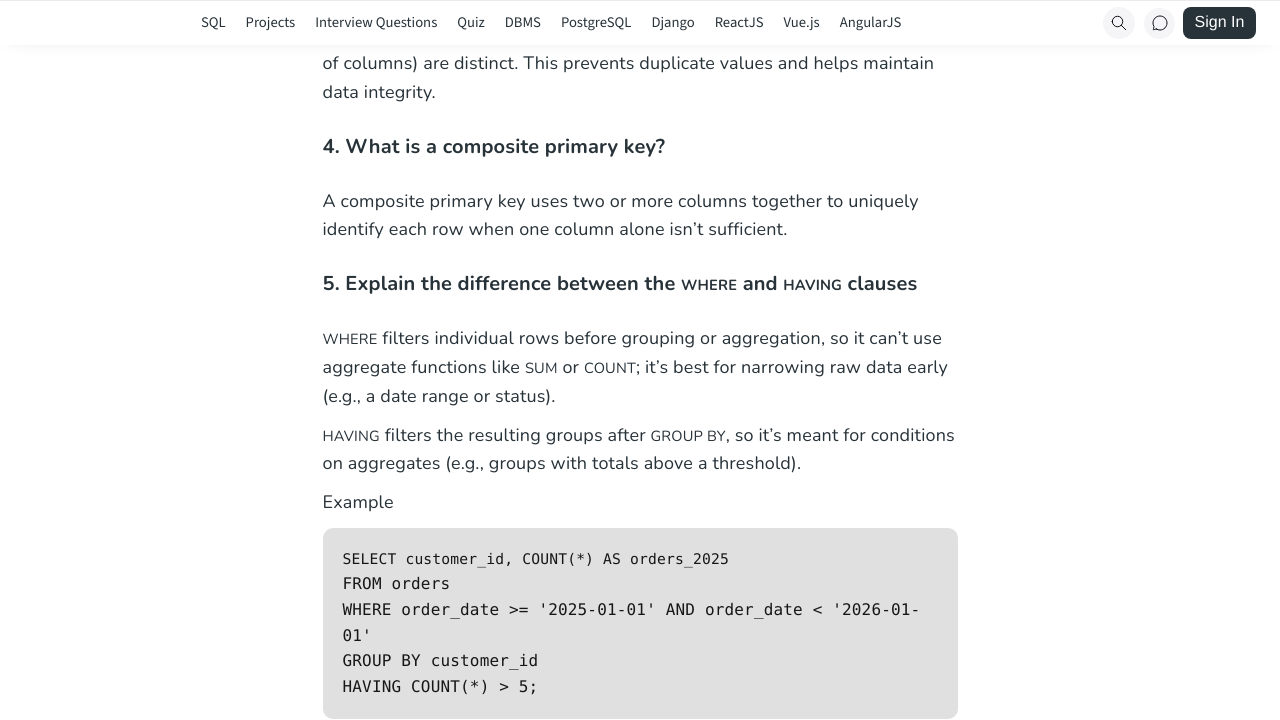

Scrolled to the bottom of the page
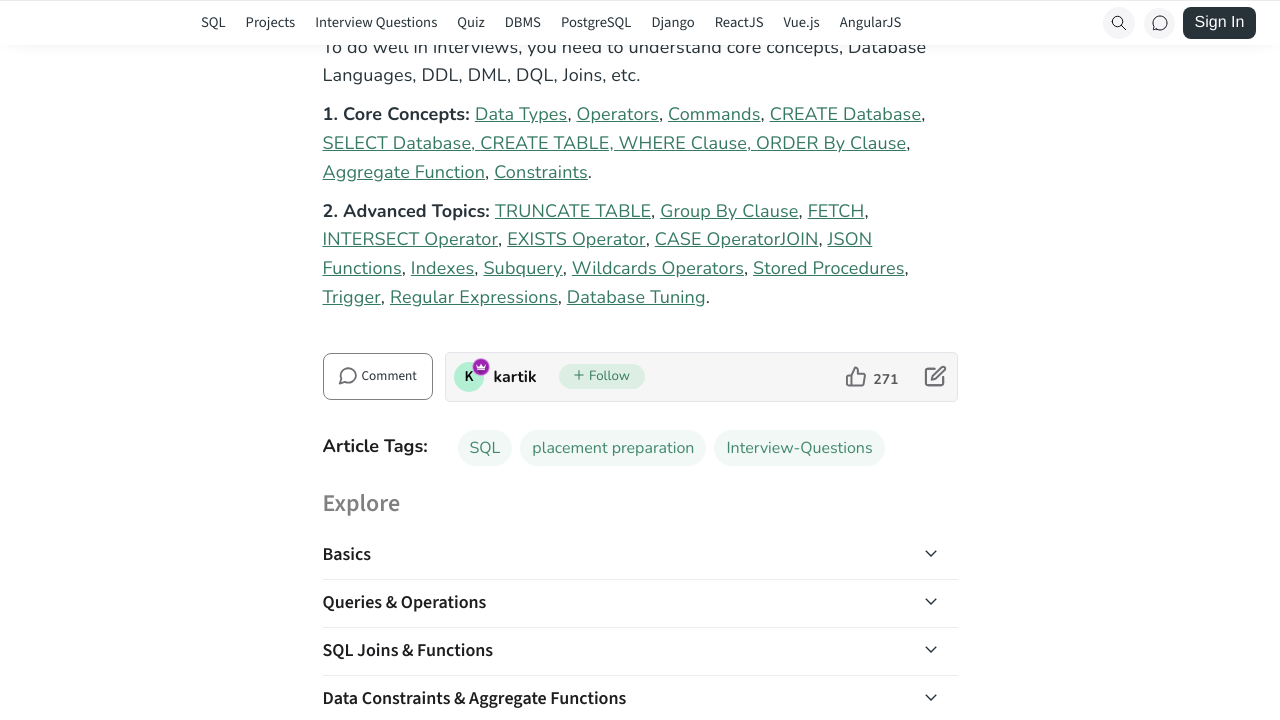

Waited 1 second to observe the final scroll position
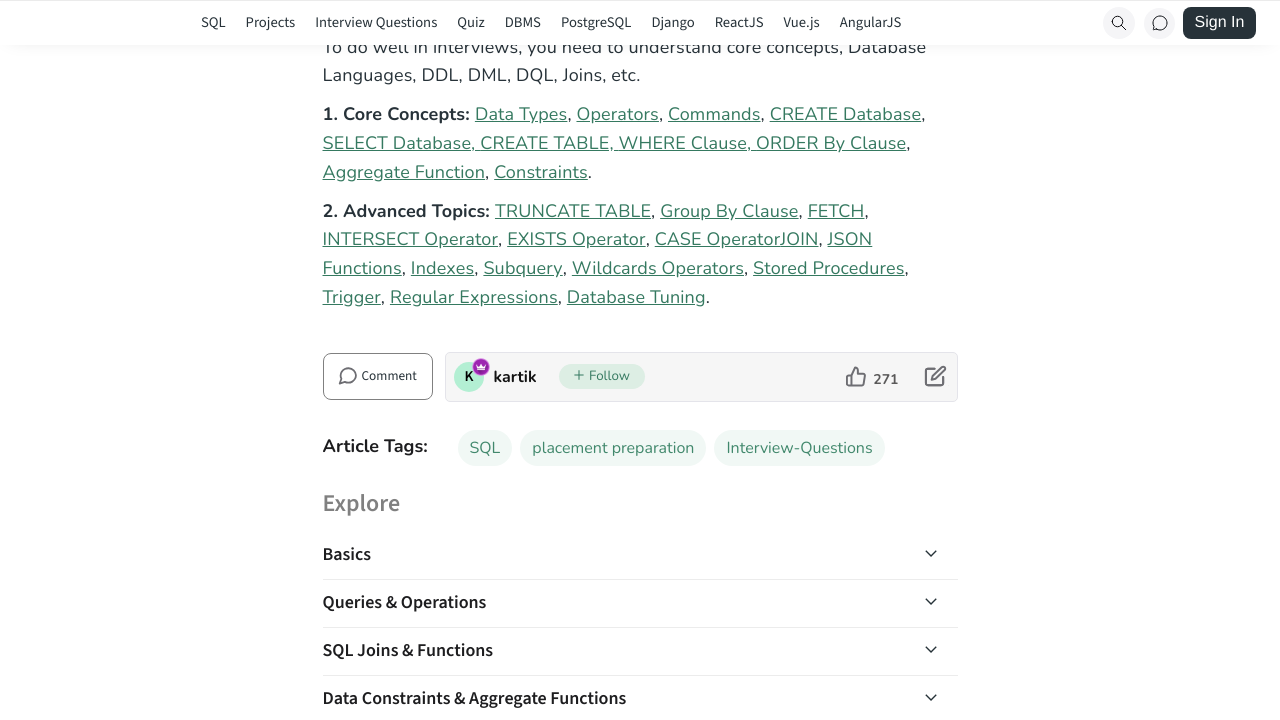

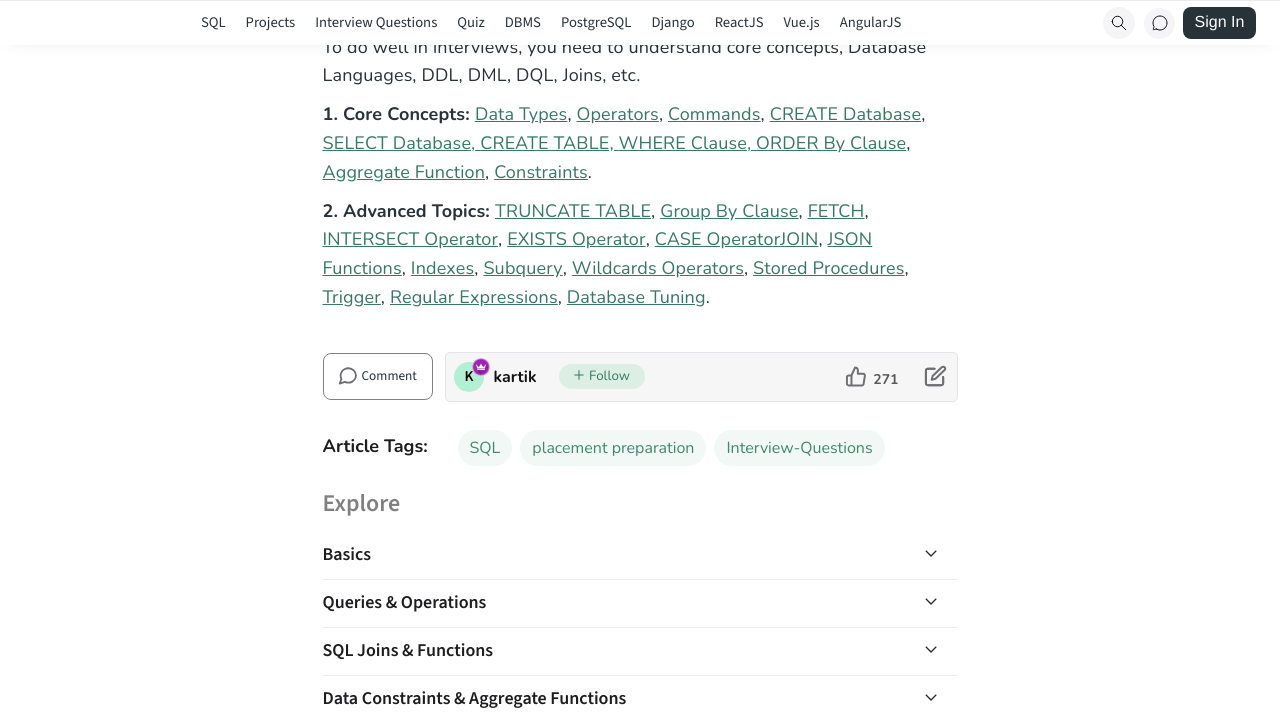